Tests a datepicker widget by switching to an iframe, opening the calendar, navigating through months until June is found, and selecting the 24th day.

Starting URL: https://www.globalsqa.com/demo-site/datepicker/

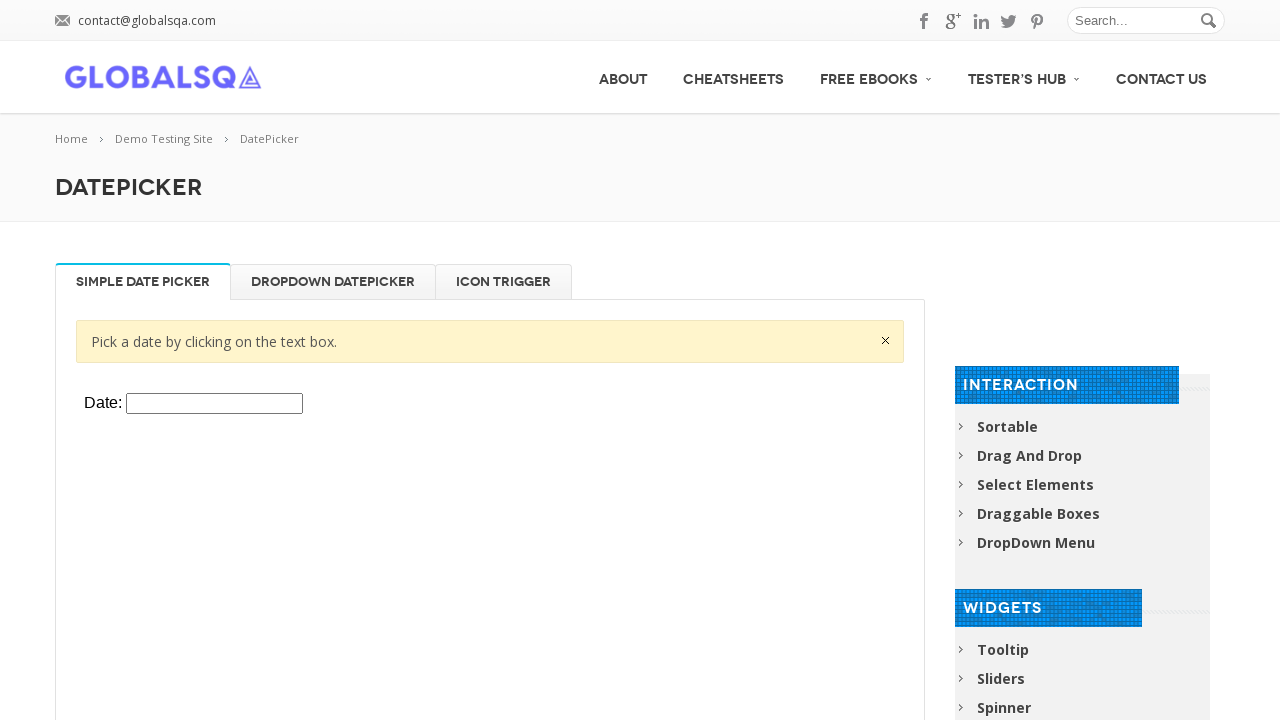

Located the iframe containing the datepicker
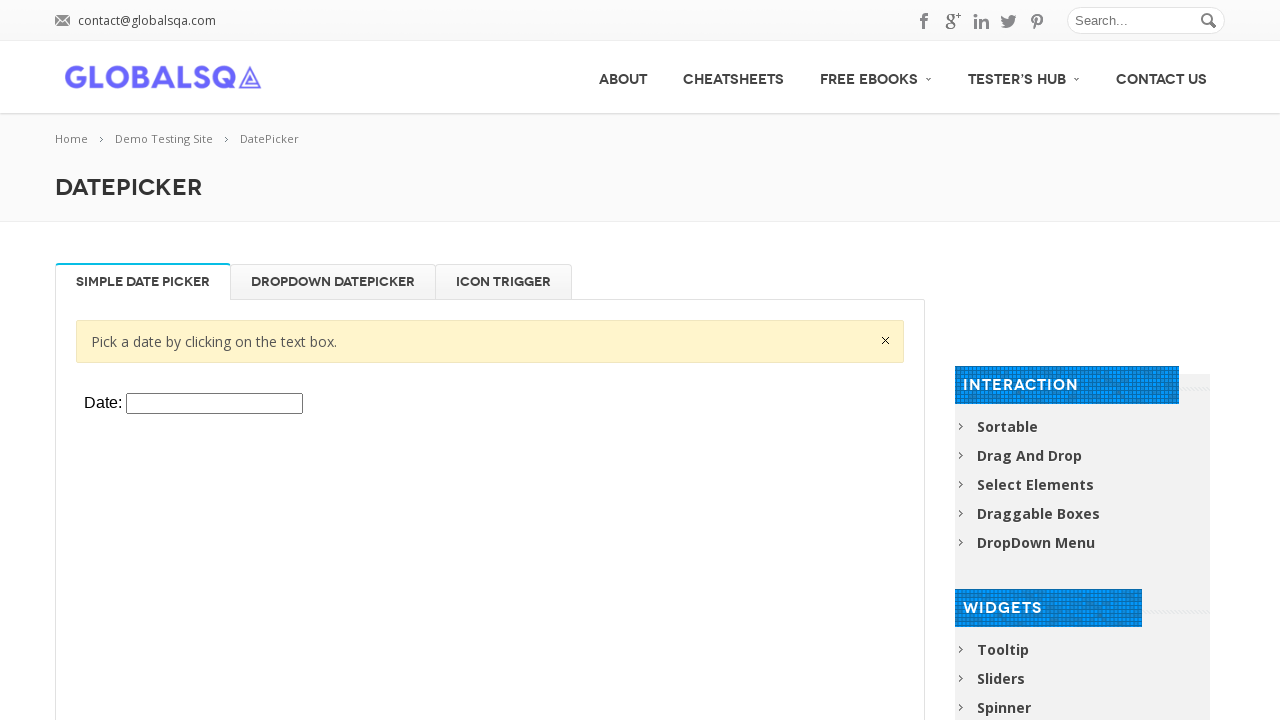

Clicked on the datepicker input to open the calendar at (214, 404) on xpath=//p/iframe >> nth=0 >> internal:control=enter-frame >> #datepicker
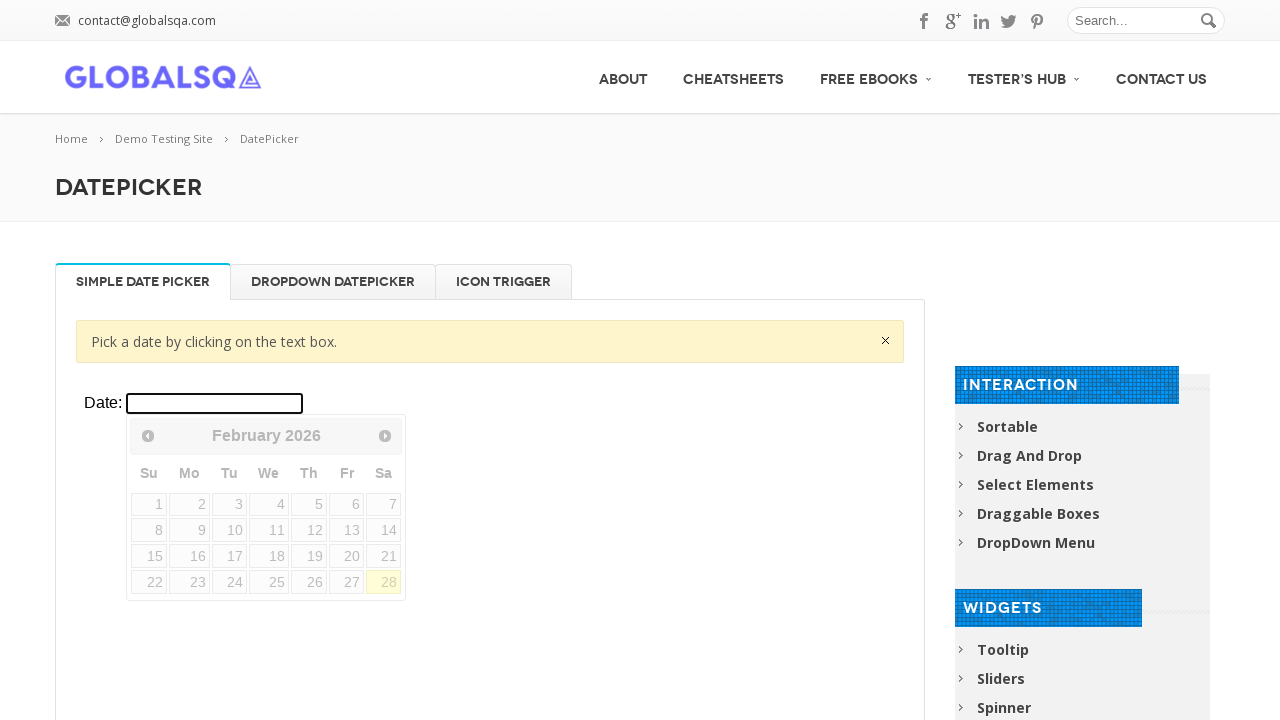

Navigated to the next month at (385, 436) on xpath=//p/iframe >> nth=0 >> internal:control=enter-frame >> xpath=//span[text()
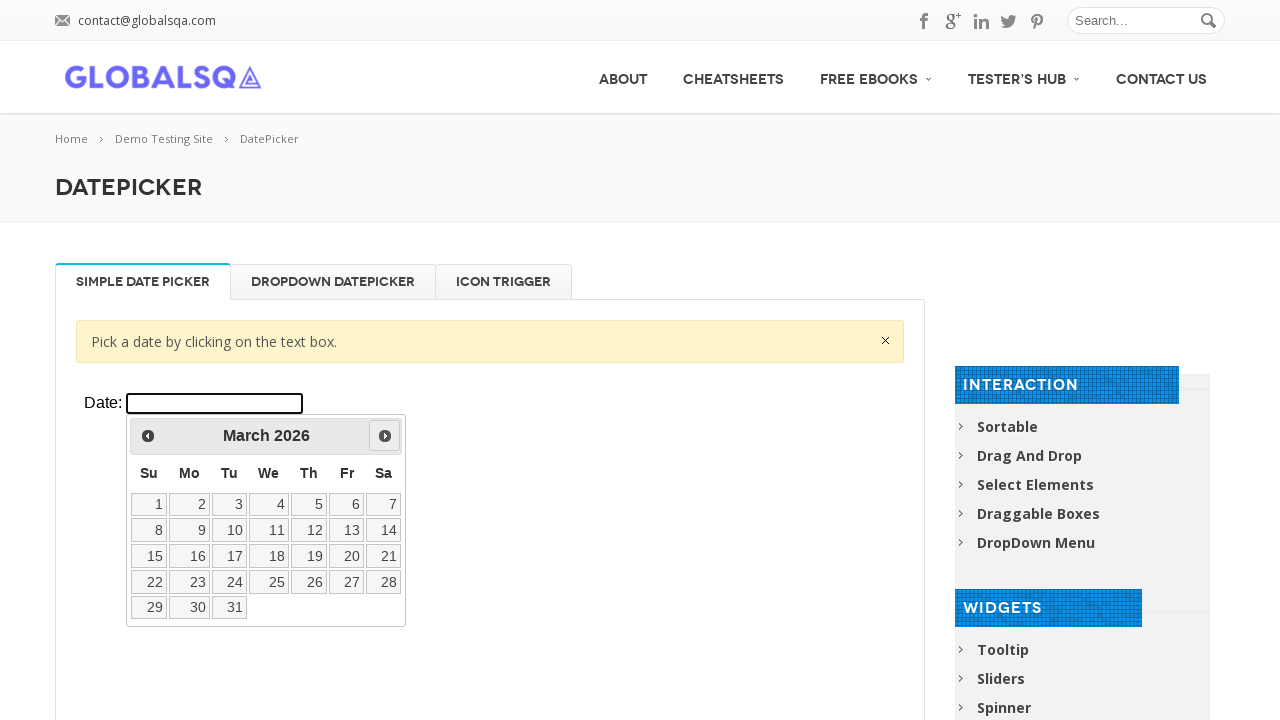

Navigated to the next month at (385, 436) on xpath=//p/iframe >> nth=0 >> internal:control=enter-frame >> xpath=//span[text()
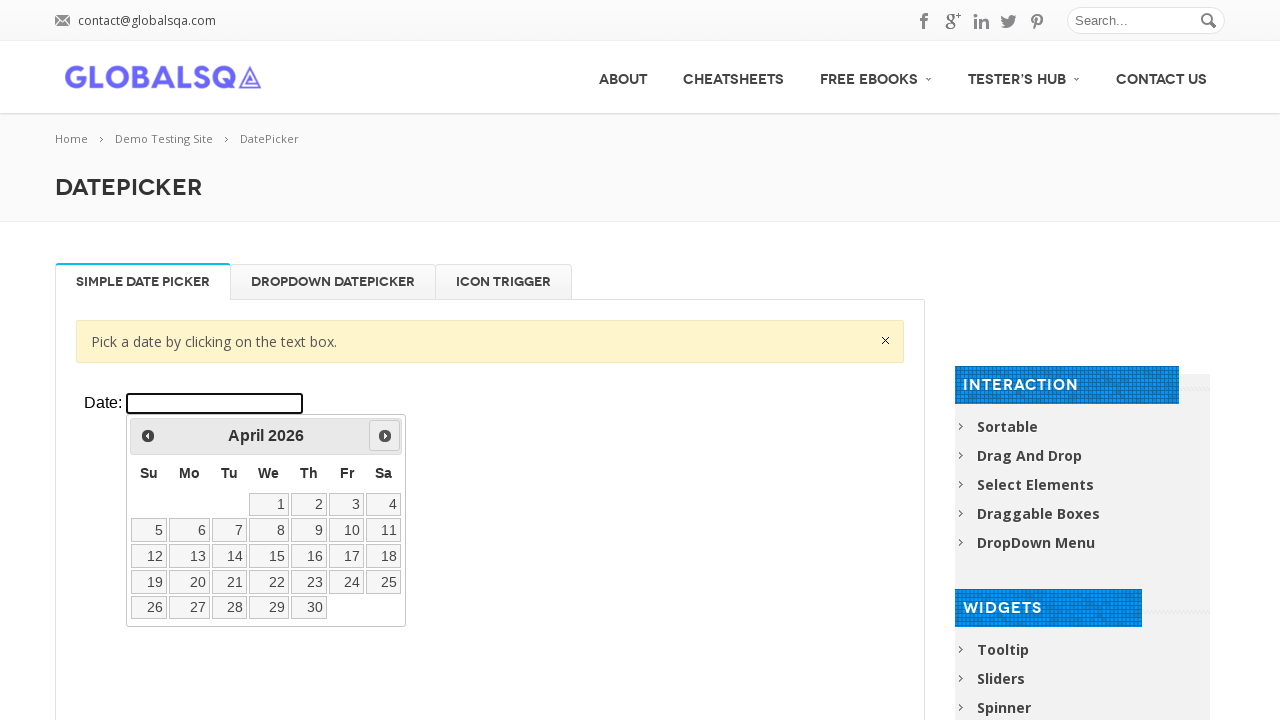

Navigated to the next month at (385, 436) on xpath=//p/iframe >> nth=0 >> internal:control=enter-frame >> xpath=//span[text()
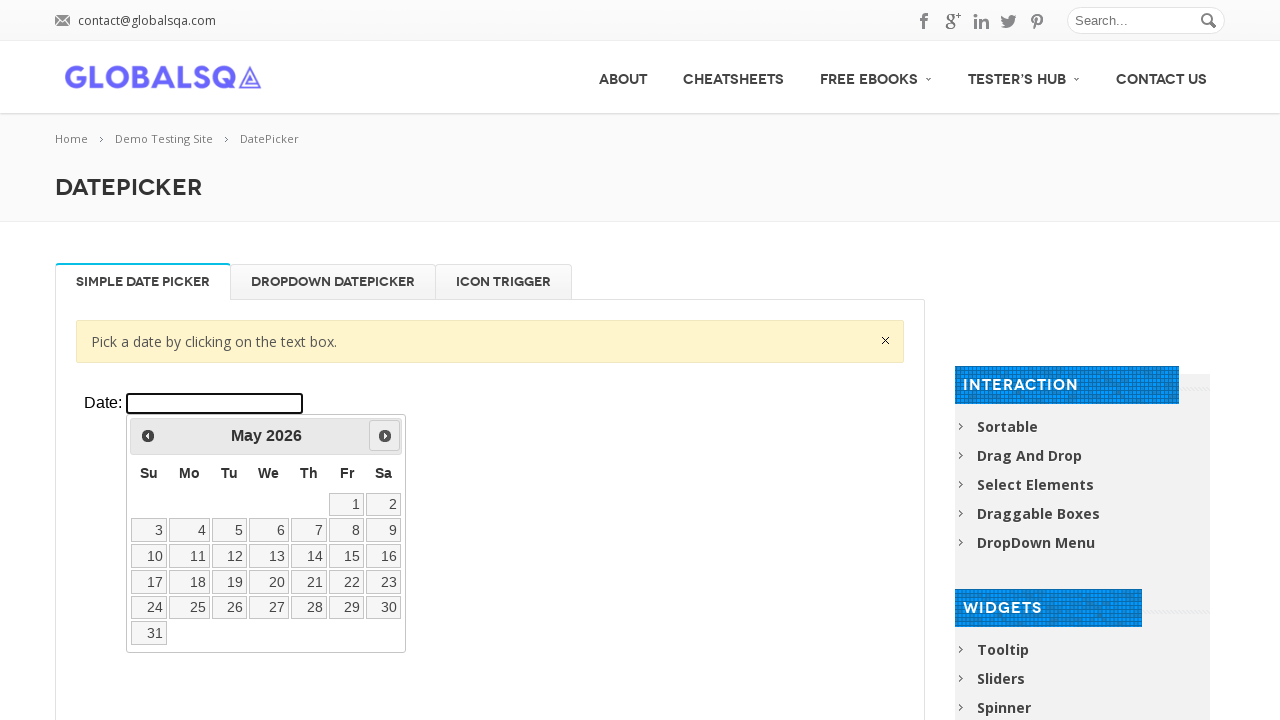

Navigated to the next month at (385, 436) on xpath=//p/iframe >> nth=0 >> internal:control=enter-frame >> xpath=//span[text()
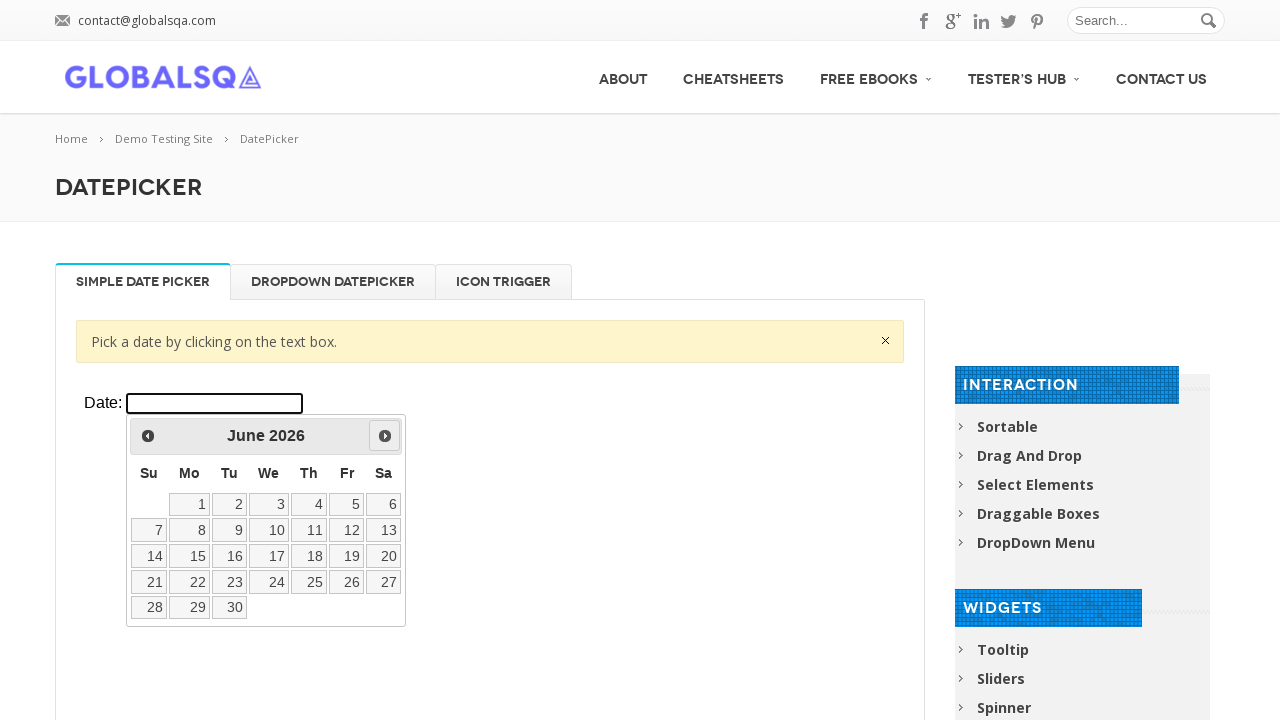

Found June in the calendar
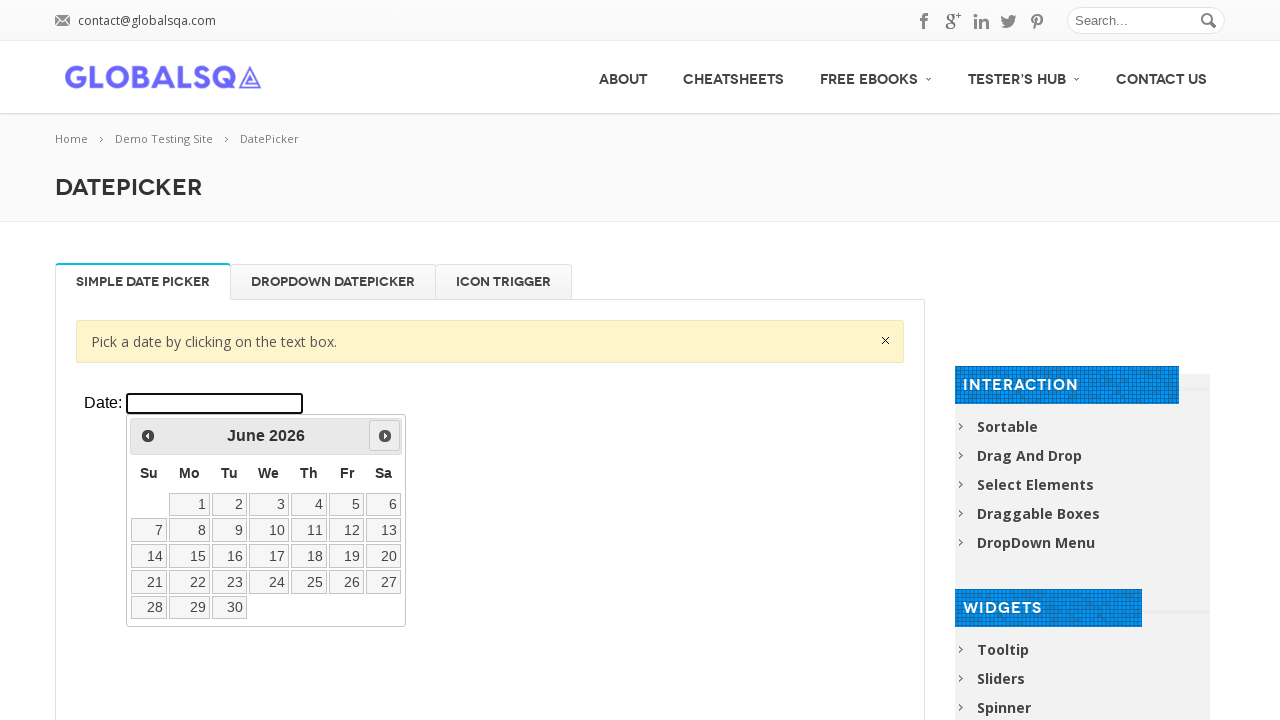

Clicked on day 24 in June at (269, 582) on xpath=//p/iframe >> nth=0 >> internal:control=enter-frame >> xpath=//td/a[text()
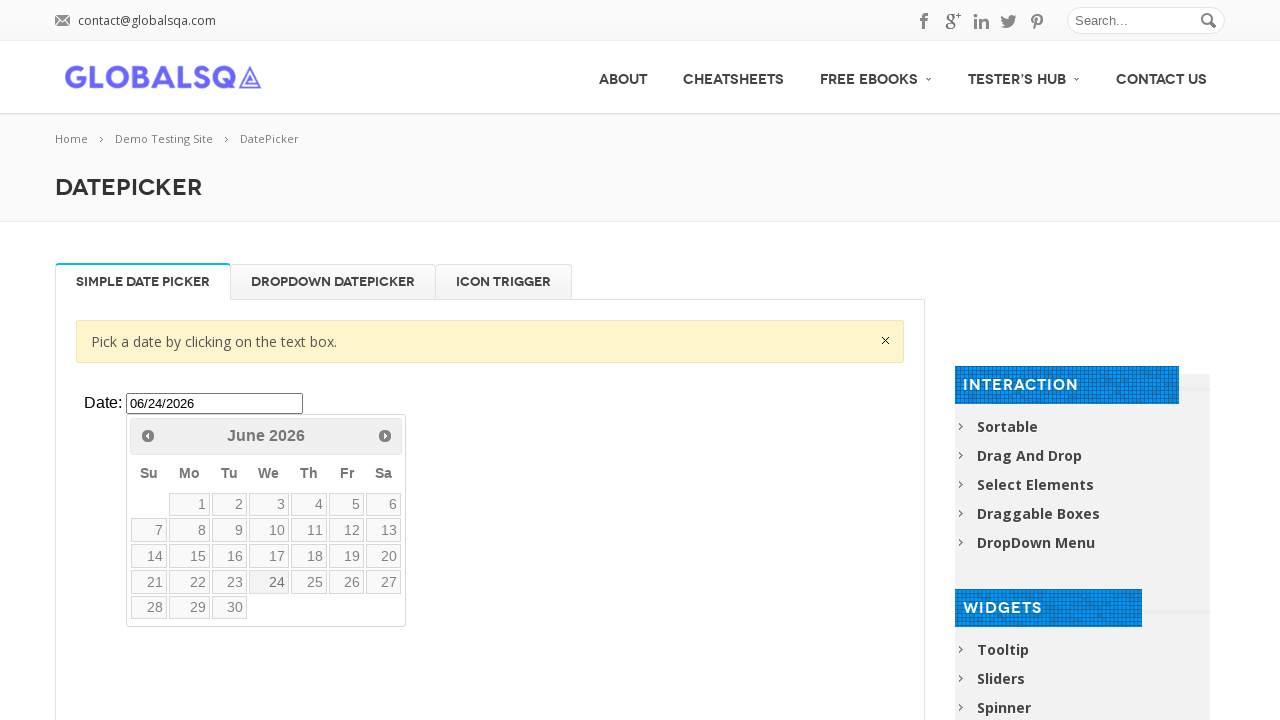

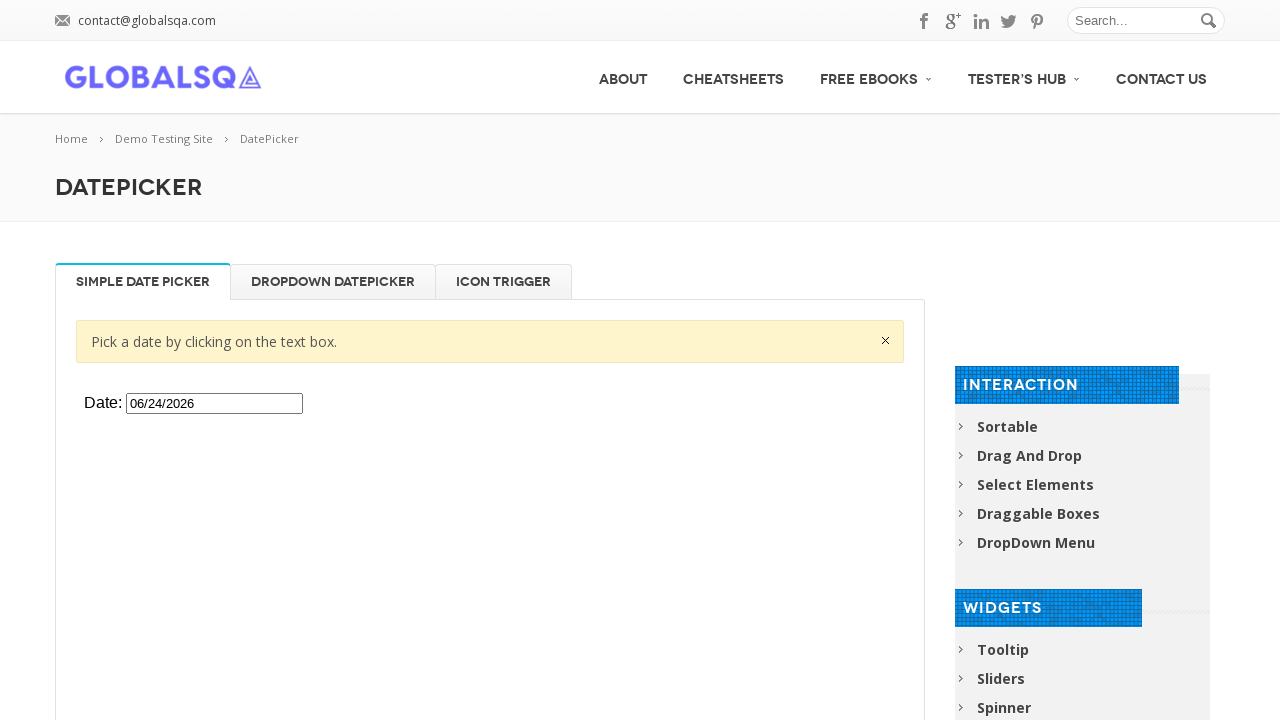